Tests form input by entering first name

Starting URL: https://www.techlistic.com/p/selenium-practice-form.html

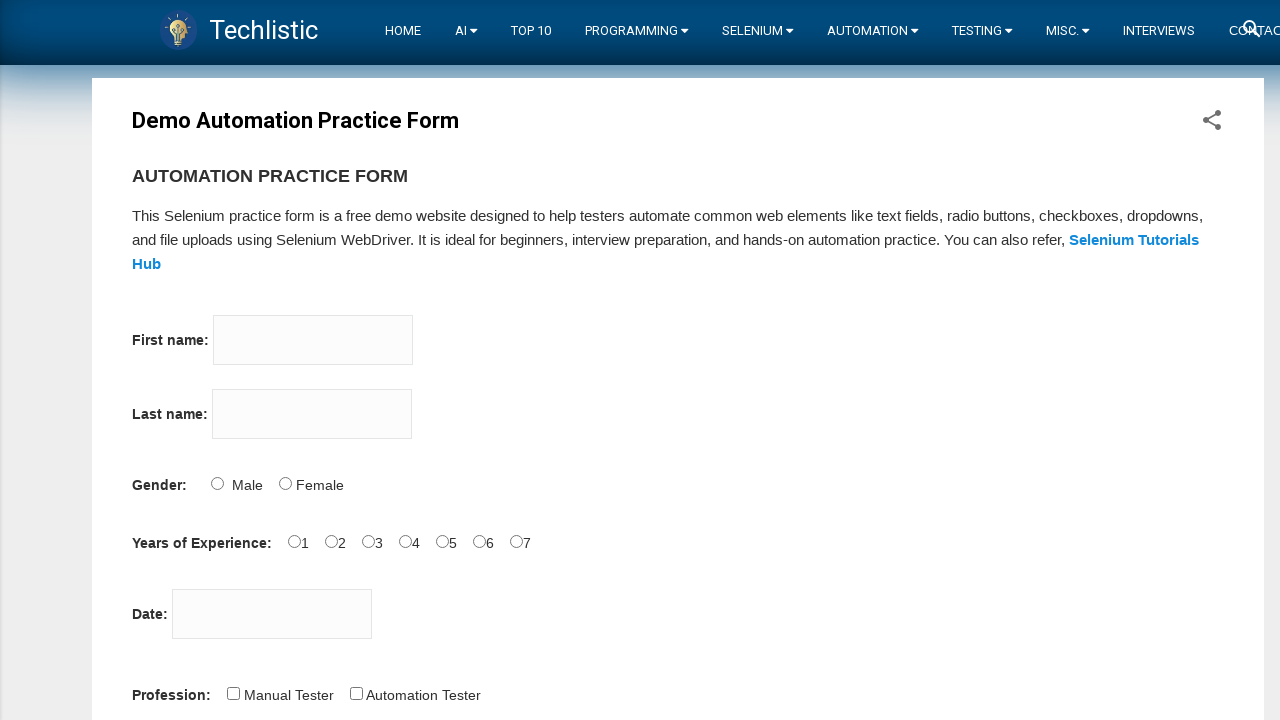

Filled first name field with 'Stefan' on input[name='firstname']
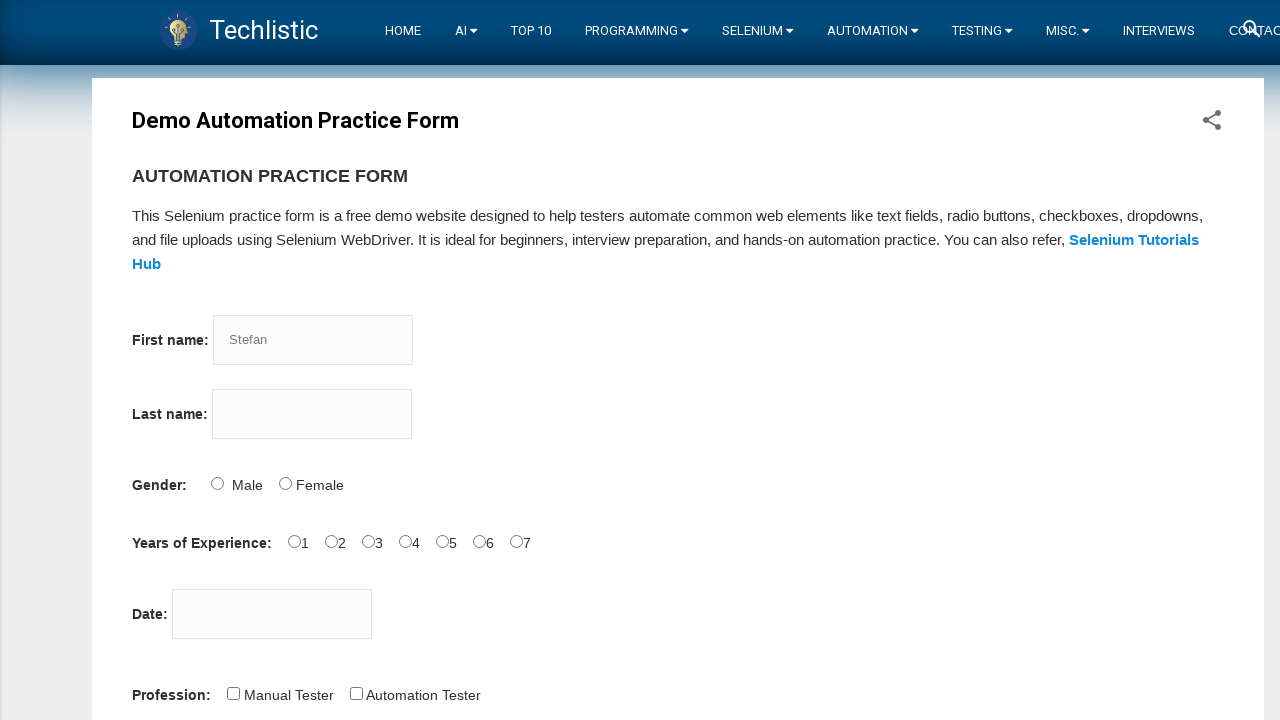

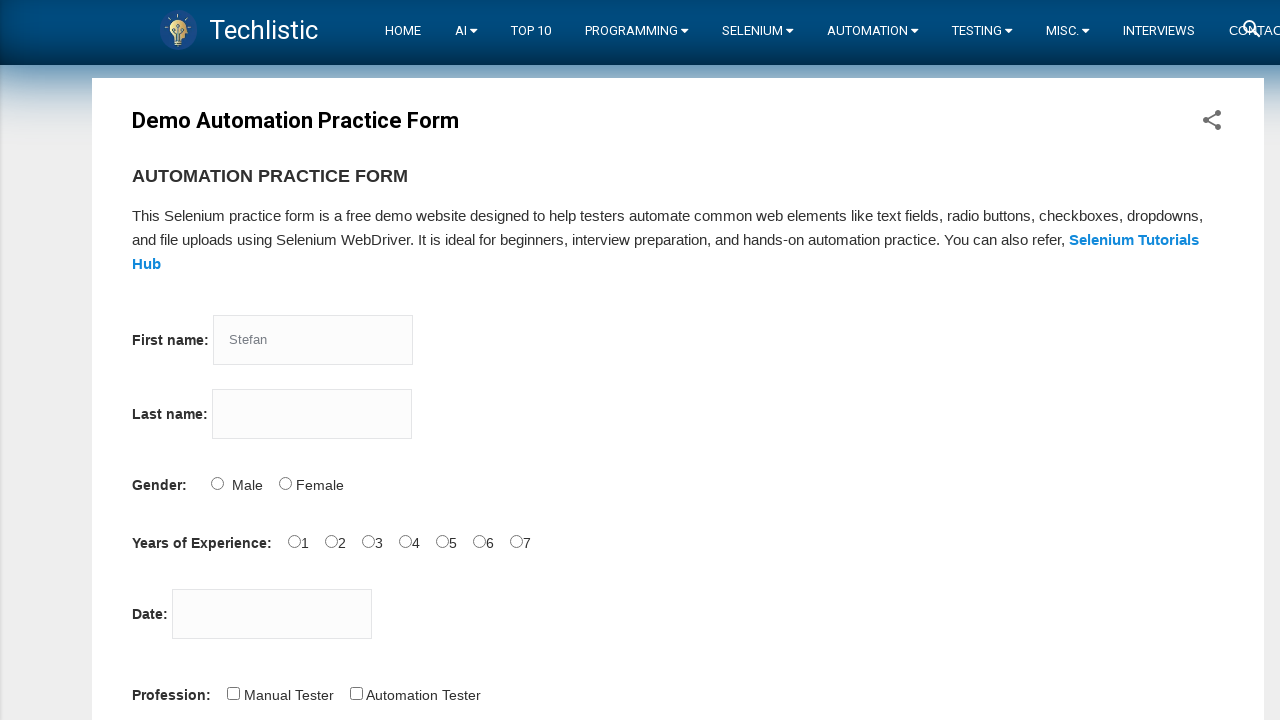